Tests navigation to site structure page and verifies the presence of a Changelog link

Starting URL: https://www.habr.com/

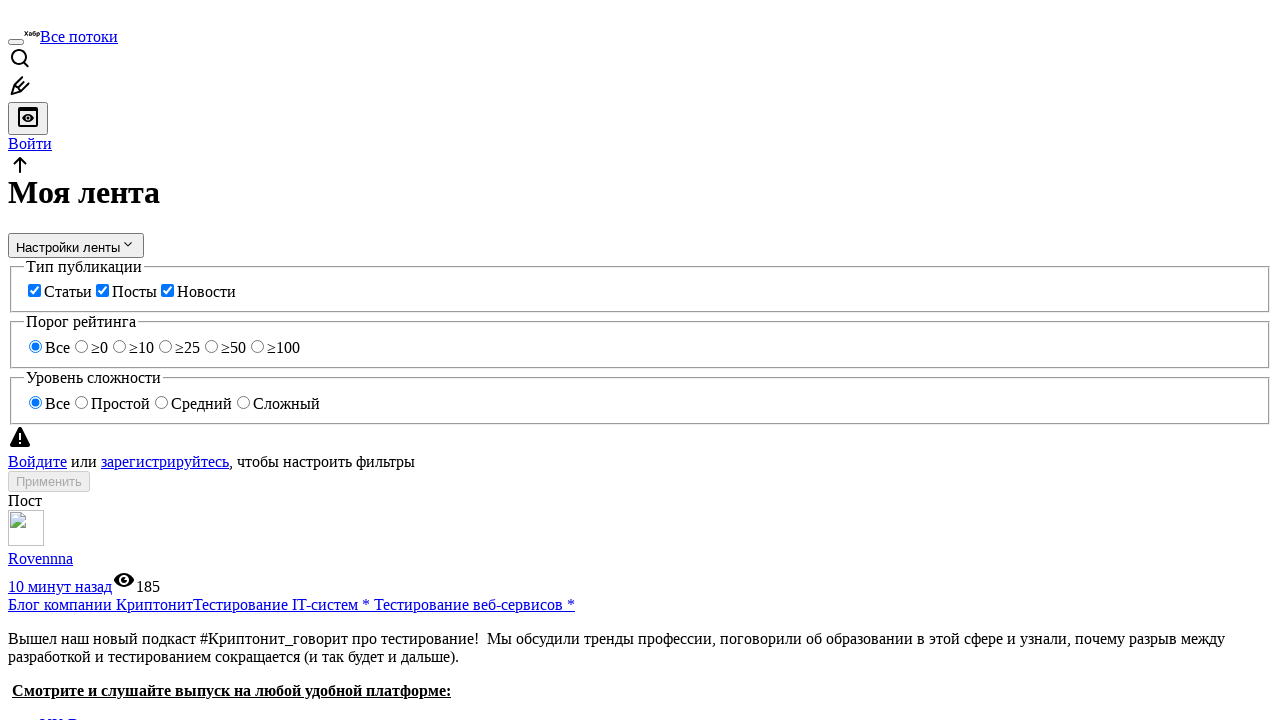

Clicked on 'Устройство сайта' (Site Structure) link at (108, 378) on xpath=//a[contains(text(), 'Устройство сайта')]
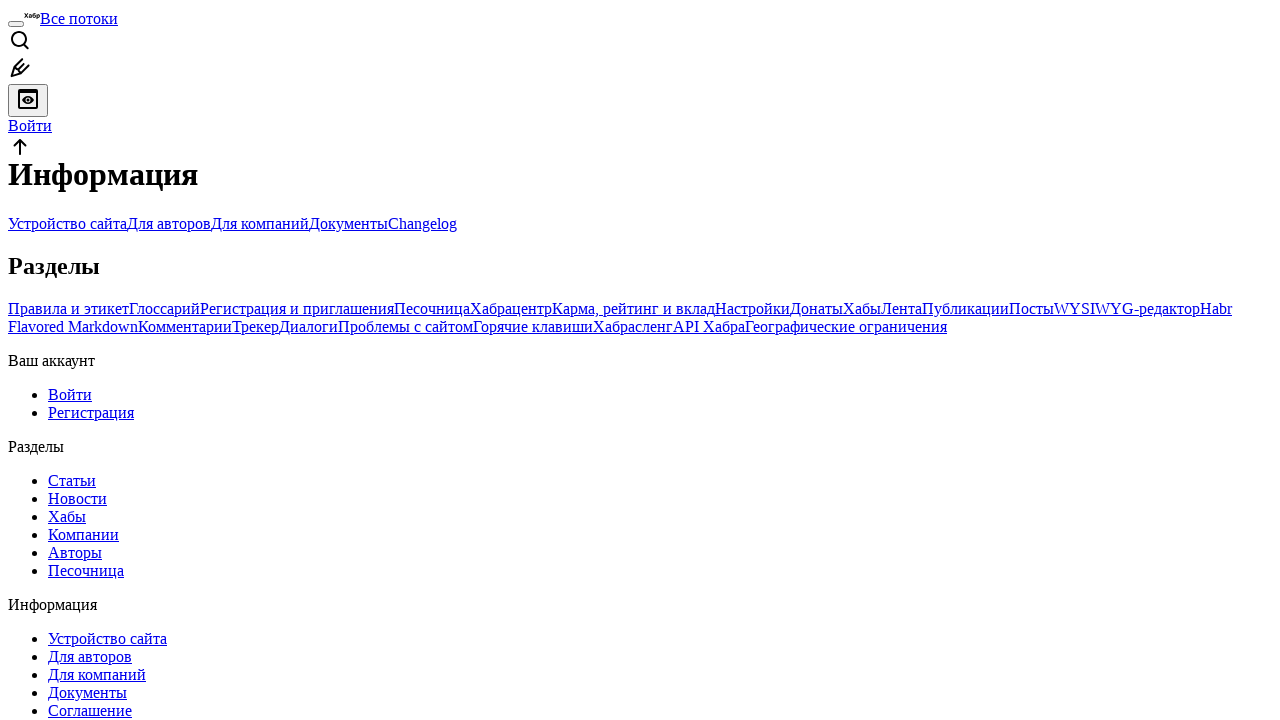

Verified Changelog link is present on Site Structure page
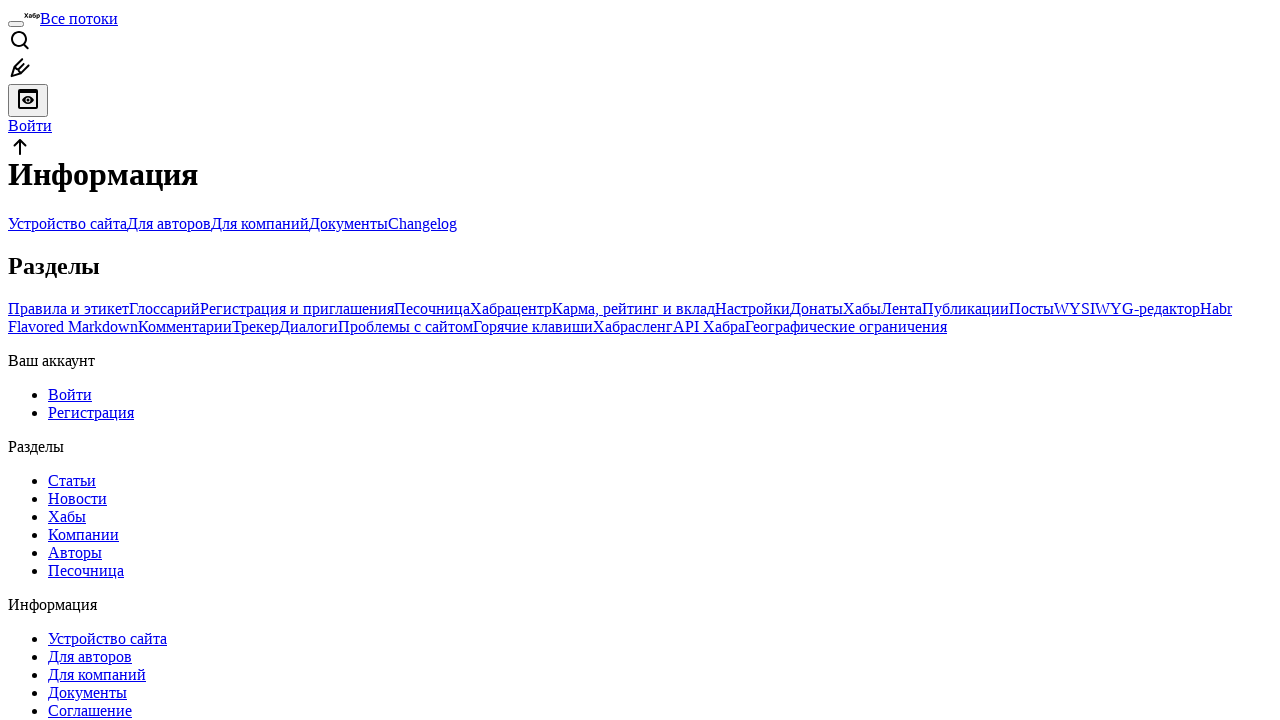

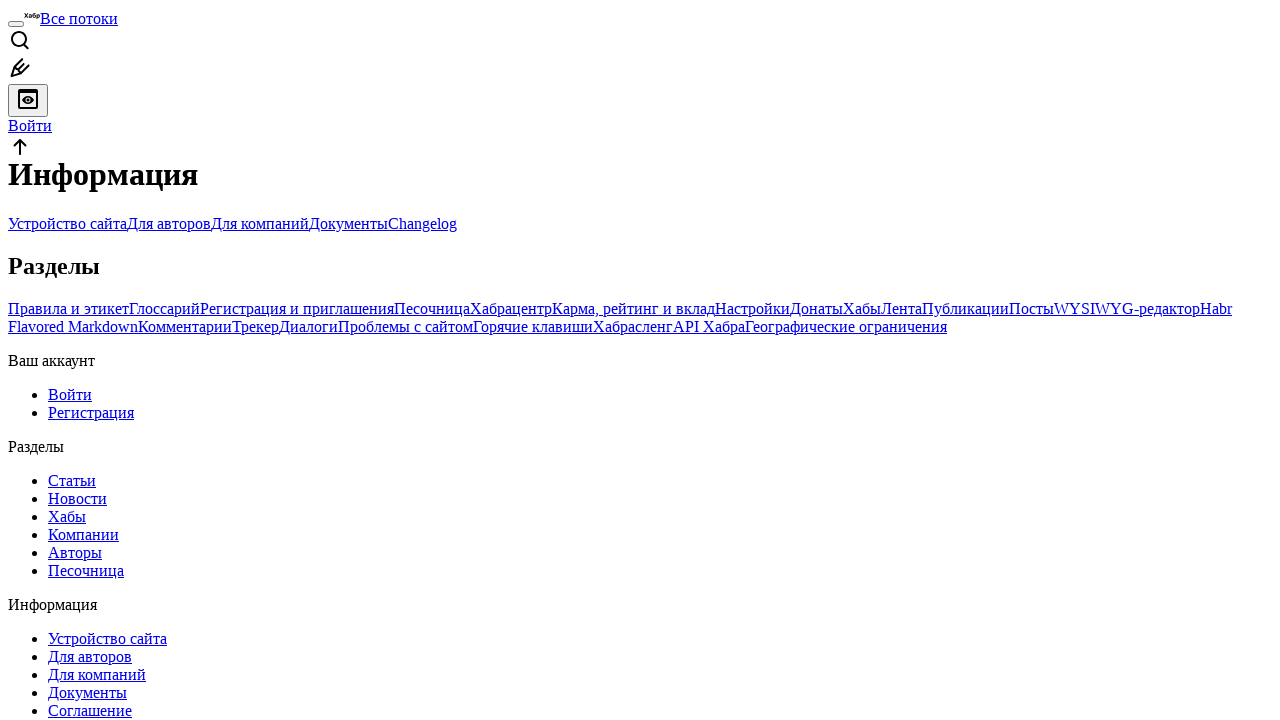